Tests handling of popup dialogs by navigating to Class Attribute page and clicking multiple buttons that trigger dialogs

Starting URL: http://uitestingplayground.com/

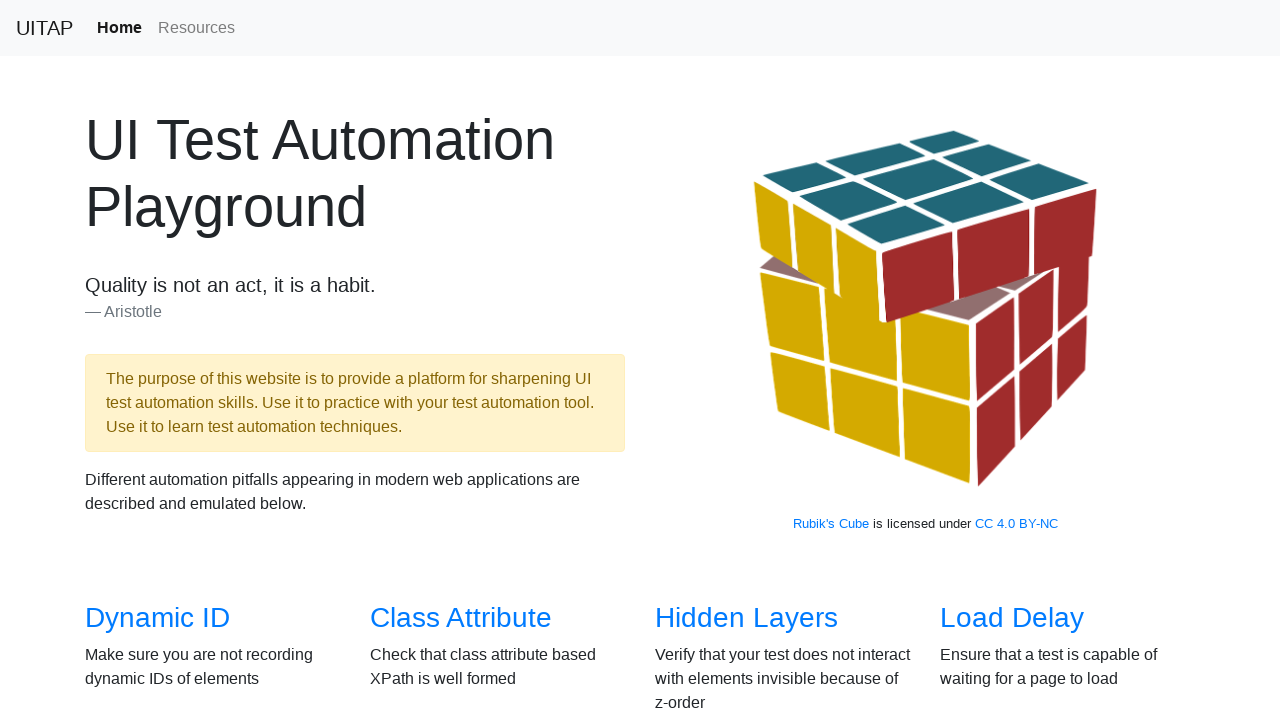

Clicked on Class Attribute link to navigate to test page at (461, 618) on internal:role=link[name="Class Attribute"i]
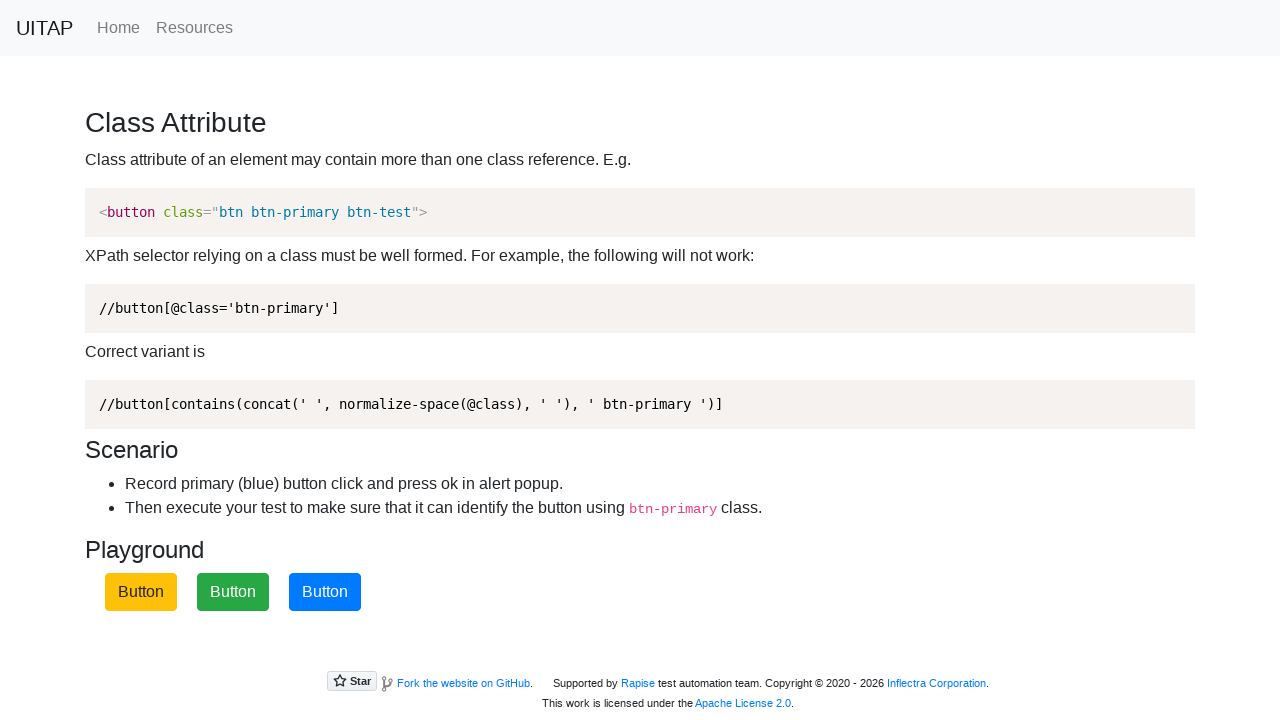

Set up dialog handler to automatically dismiss popup dialogs
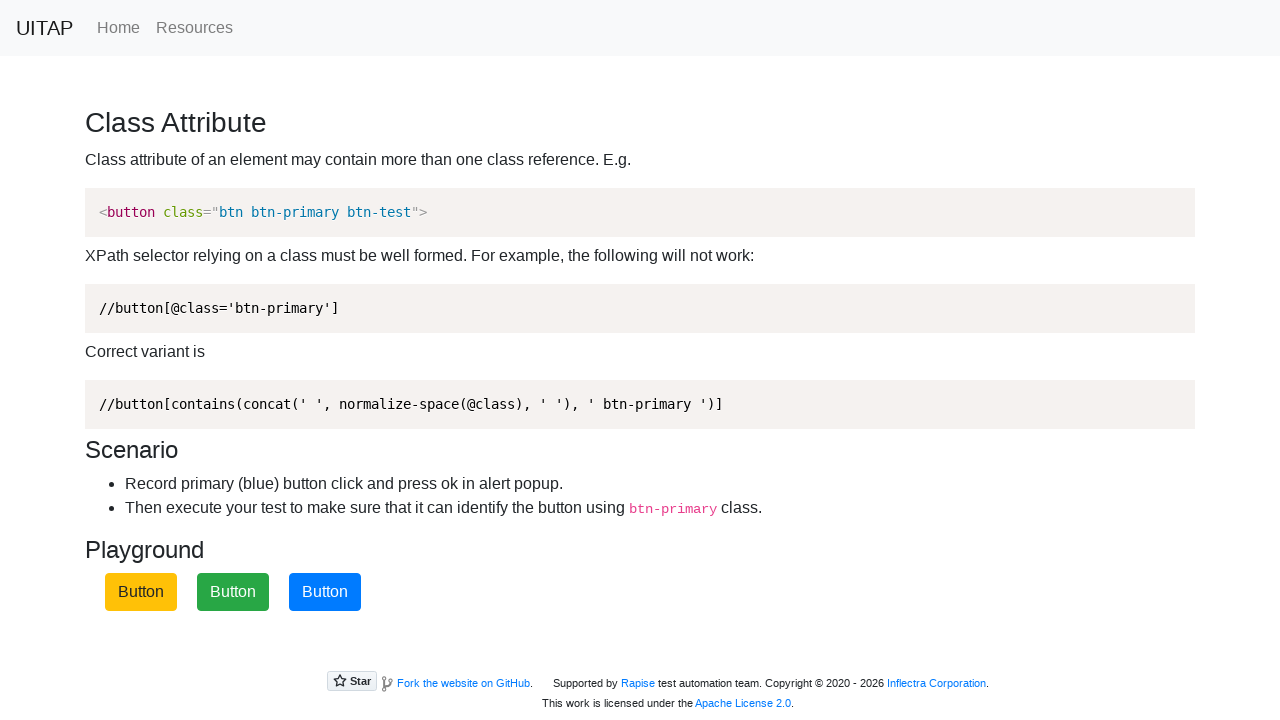

Clicked the first button which triggered a dialog at (141, 592) on internal:role=button[name="Button"i] >> nth=0
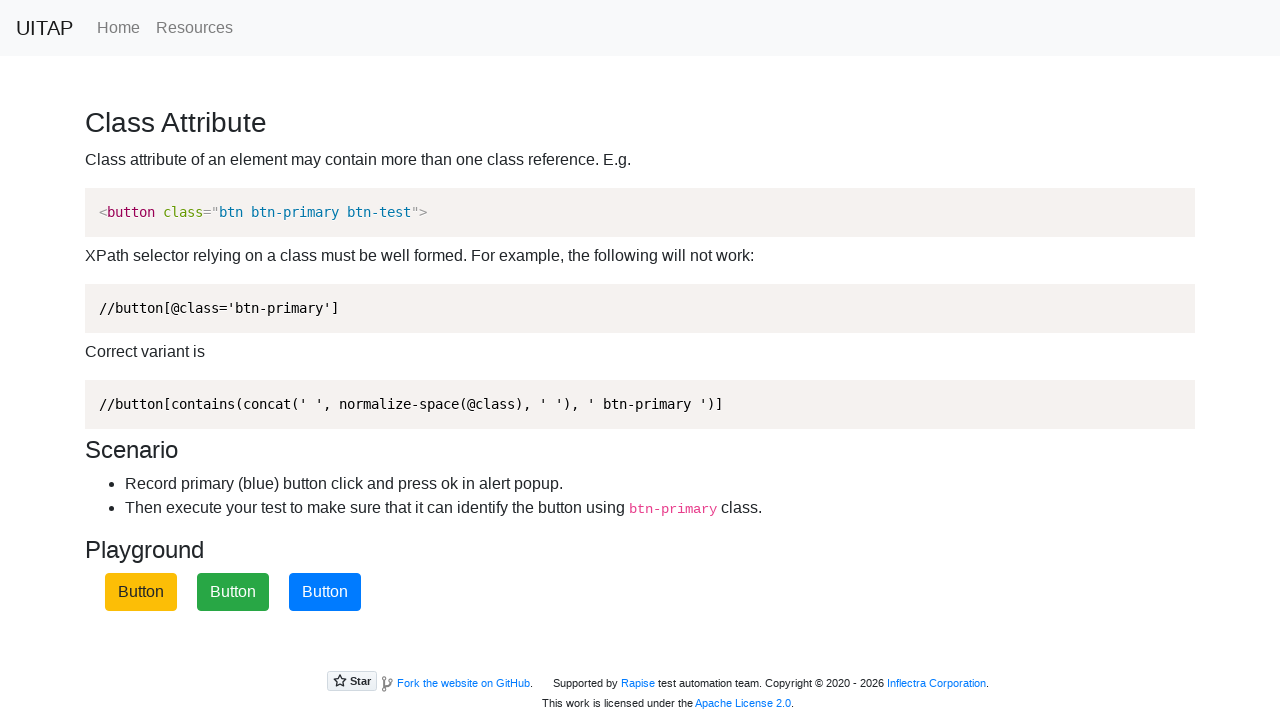

Clicked the second button which triggered a dialog at (233, 592) on internal:role=button[name="Button"i] >> nth=1
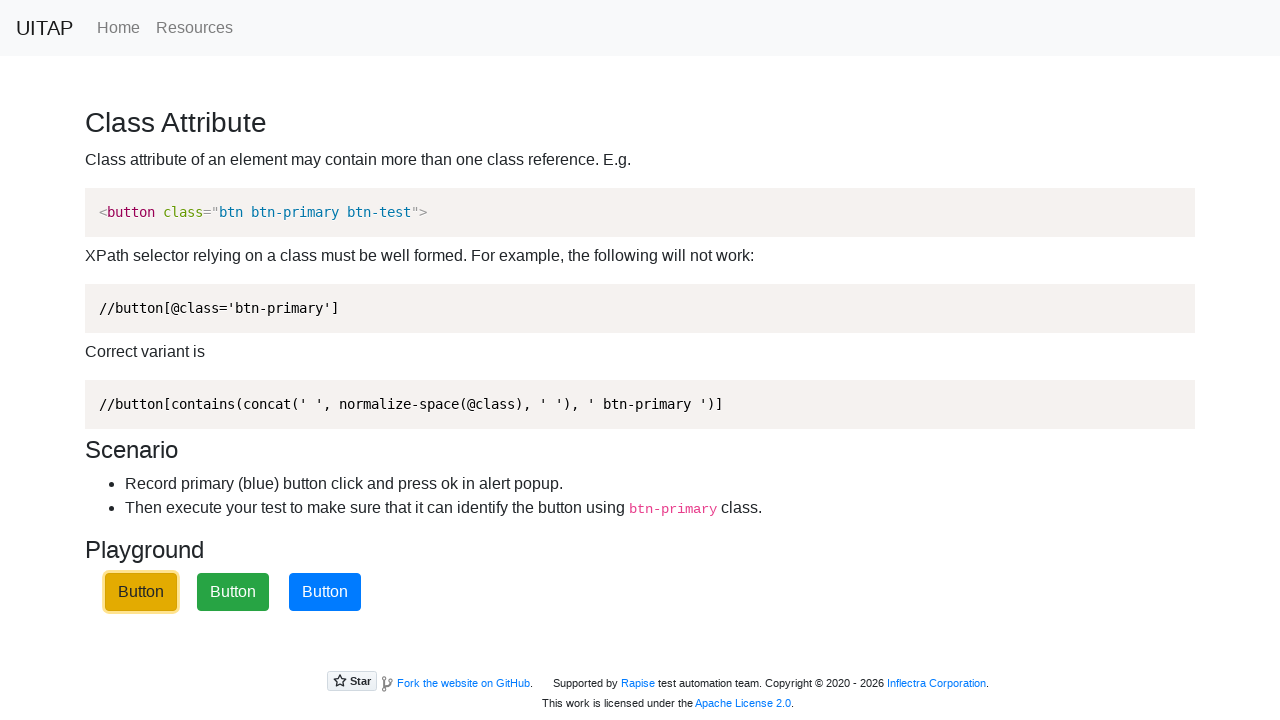

Clicked the third button which triggered a dialog at (325, 592) on internal:role=button[name="Button"i] >> nth=2
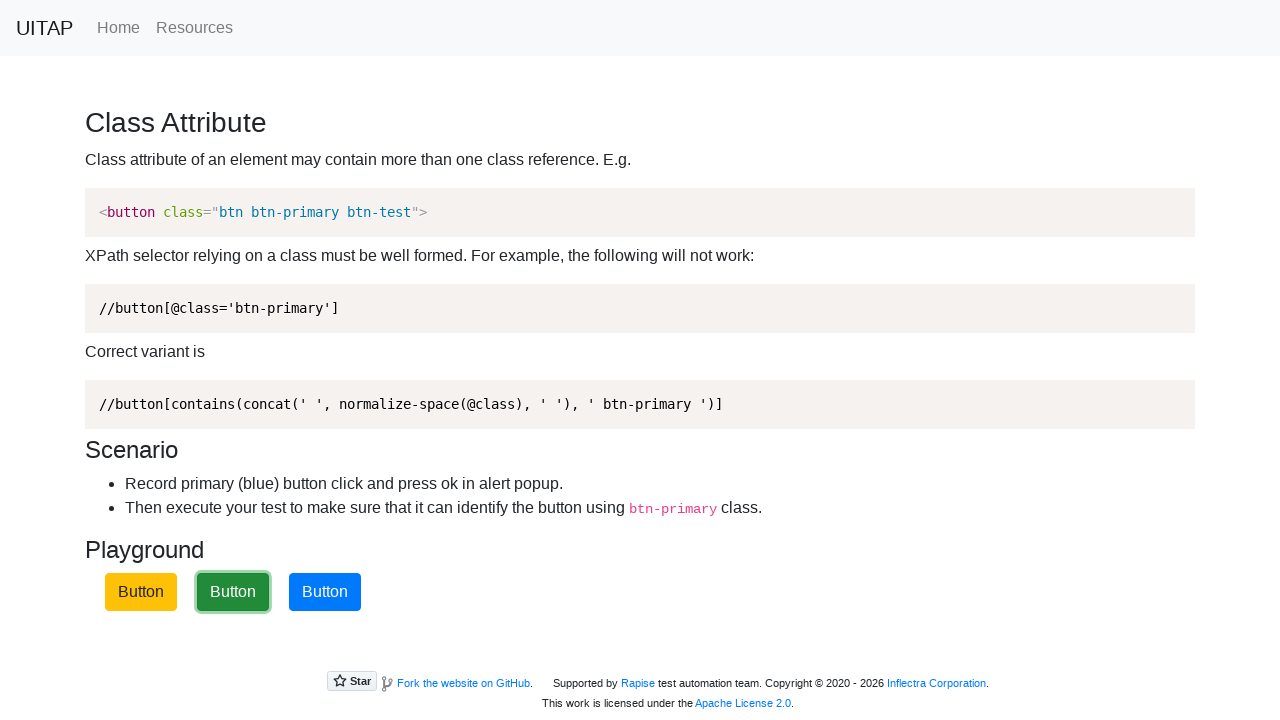

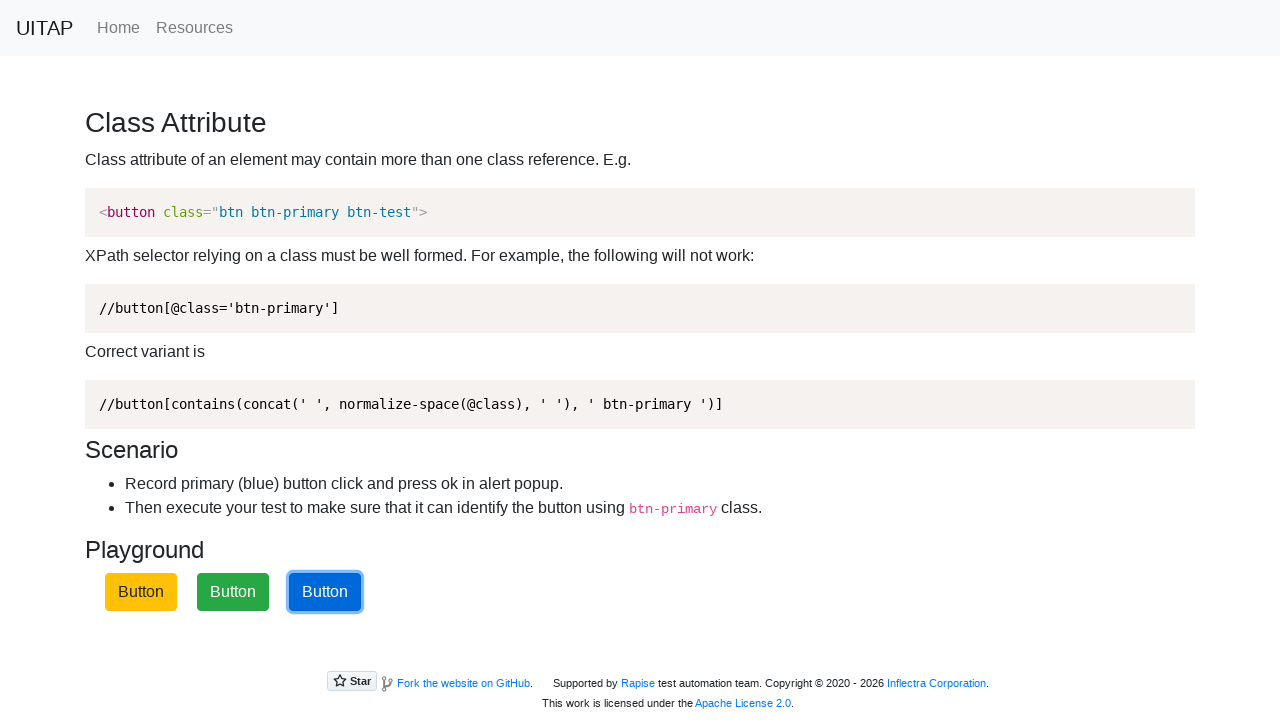